Fills out a test form with personal information including name, email, phone, PESEL number, ID number, and date fields

Starting URL: https://app.bluealert.pl/ba/form/formularz-testowy

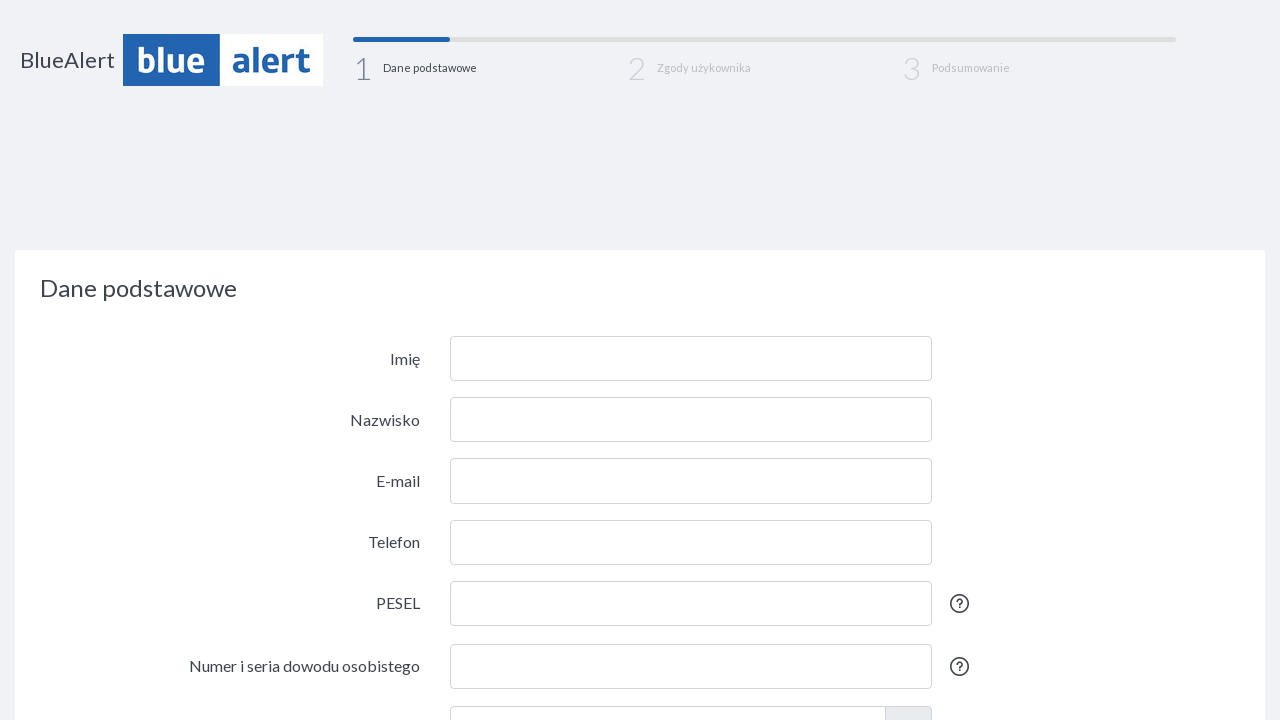

Filled first name field with 'Anna' on #id_first_name
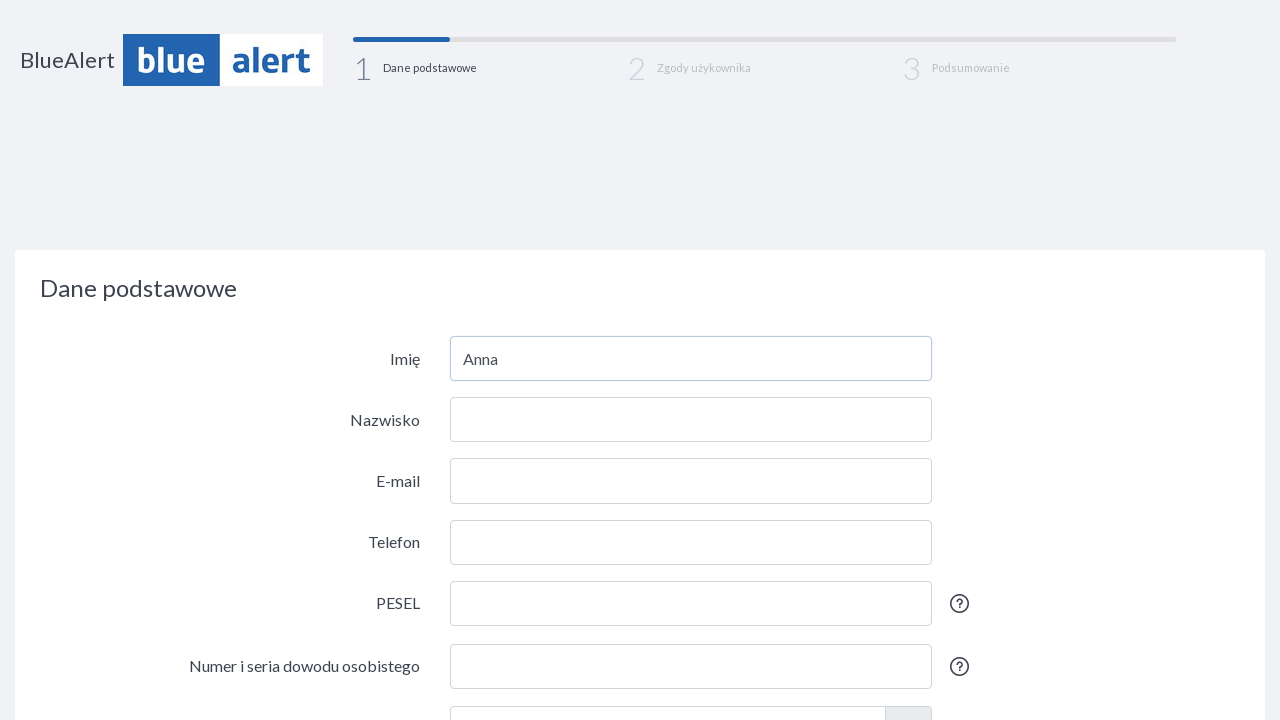

Filled last name field with 'Kowalska' on #id_last_name
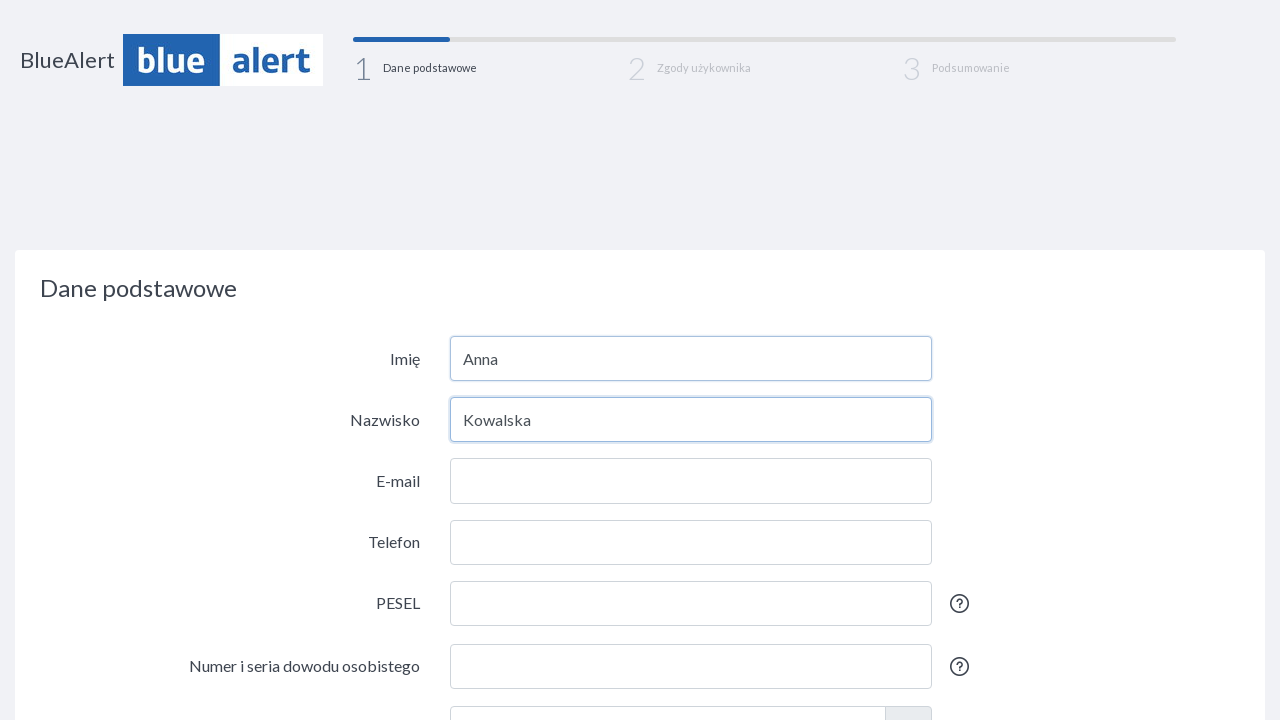

Filled email field with 'anna.kowalska@gmail.com' on #id_email
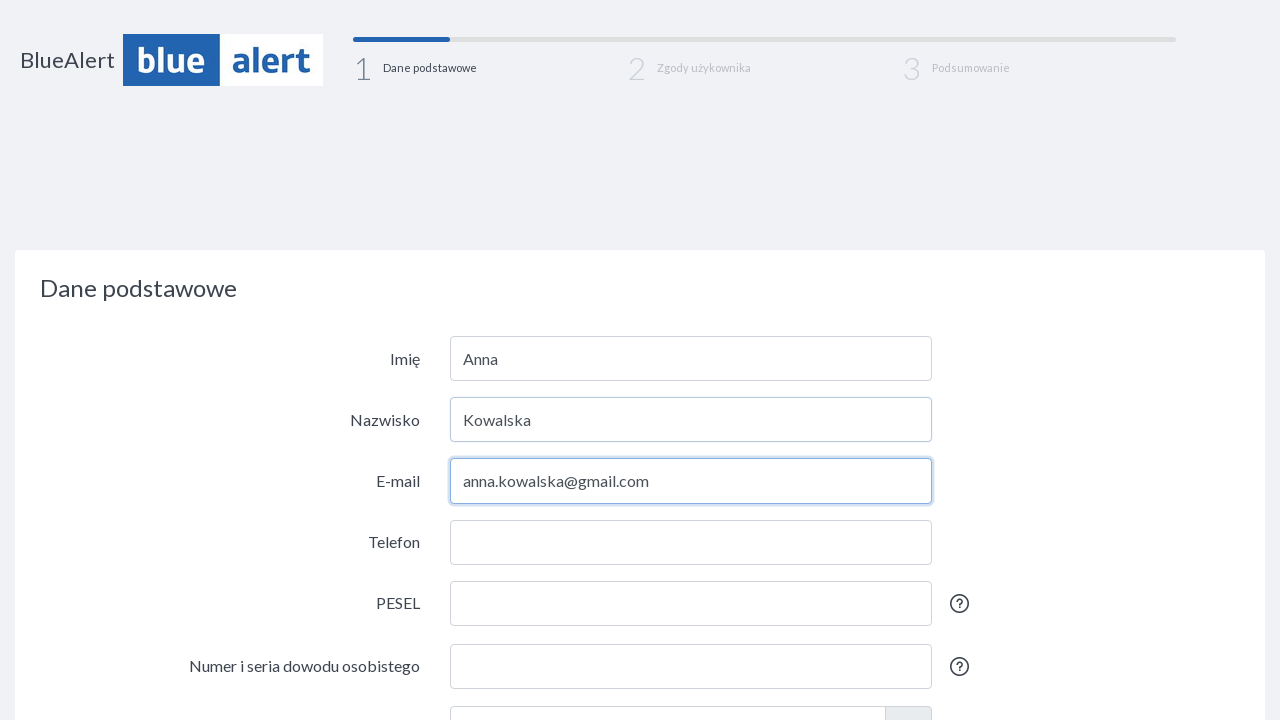

Filled phone field with '788285806' on #id_phone
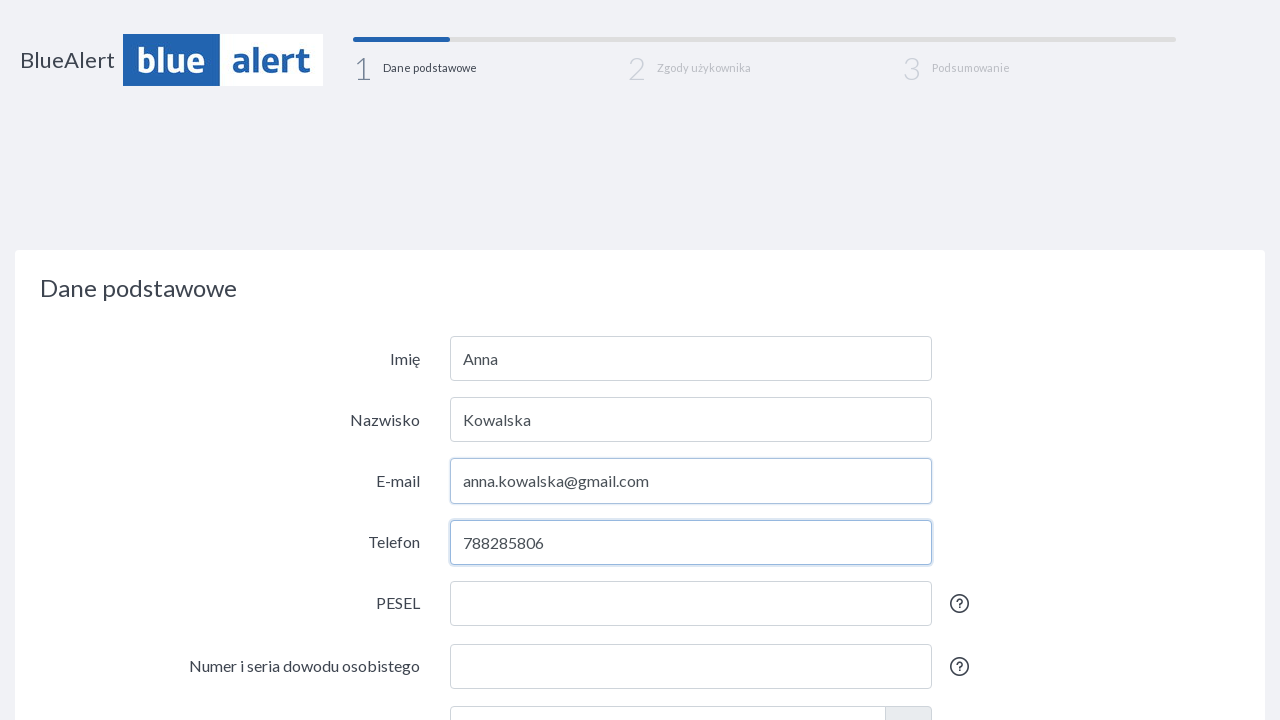

Filled PESEL number field with '94013054129' on #id_pesel
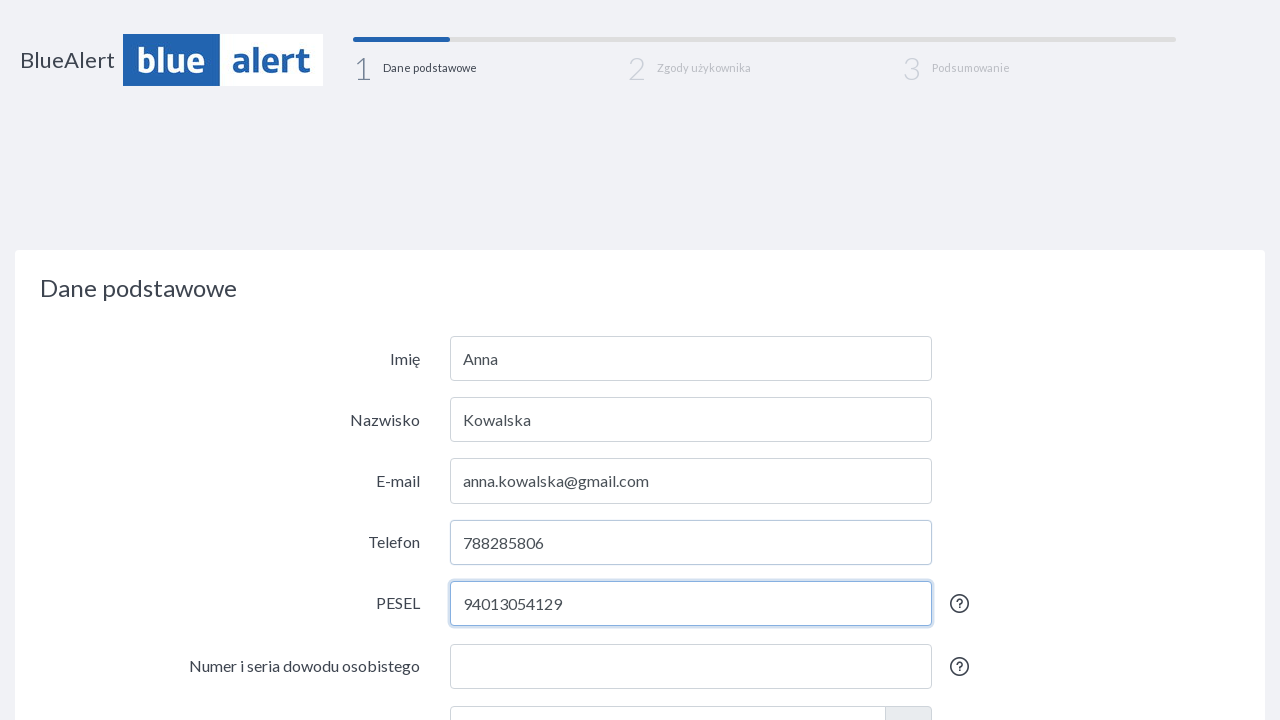

Filled ID number field with 'ANH886567' on #id_id_numer
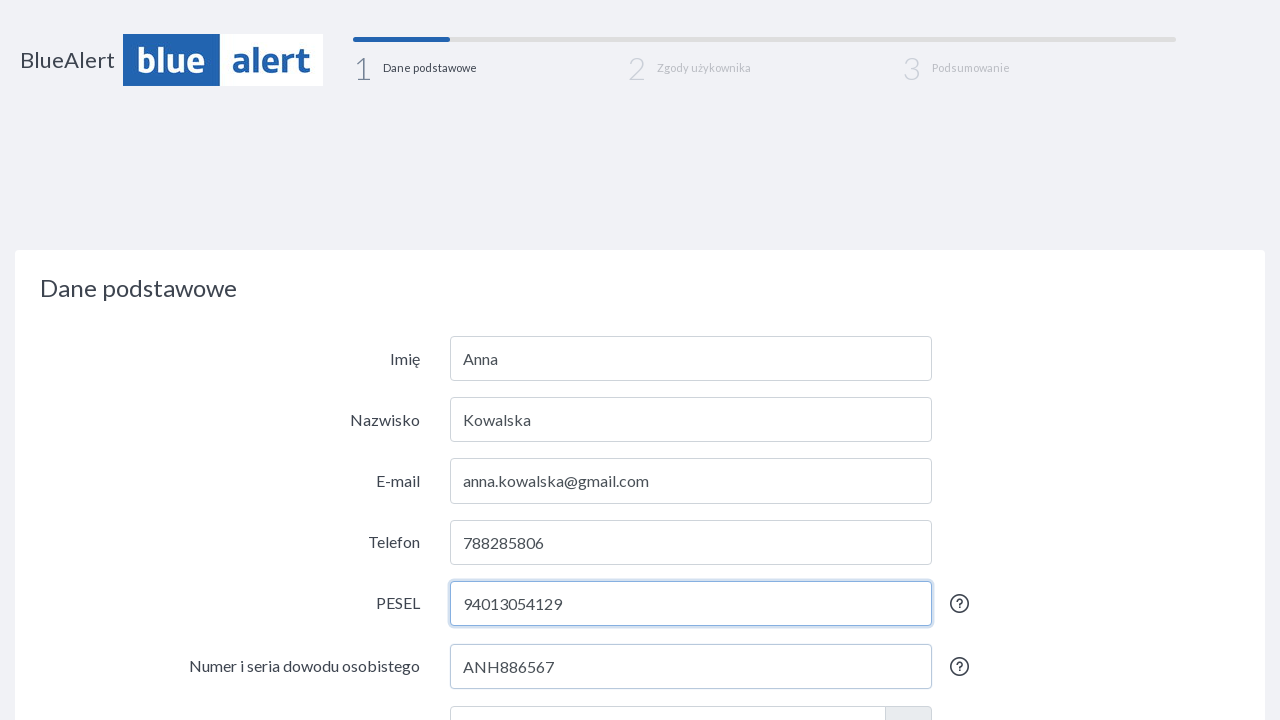

Filled date field with '2022-02-10' on input[name='date']
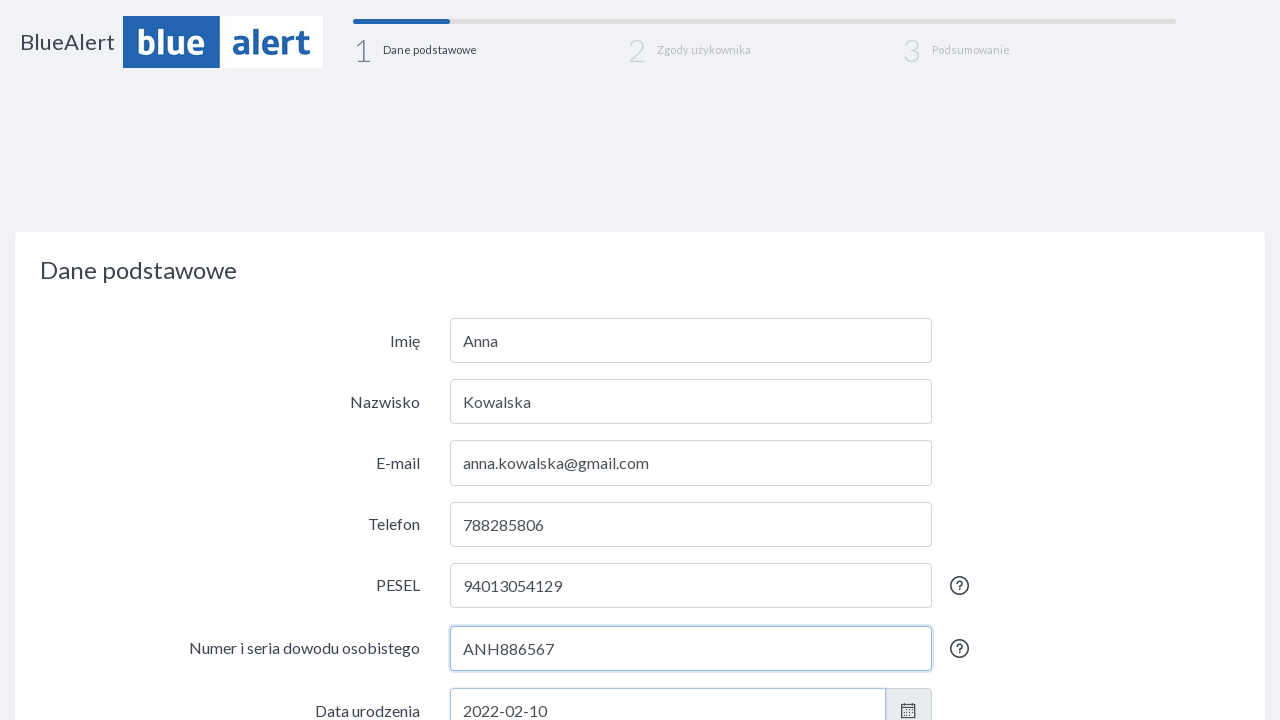

Submitted form by pressing Enter on date field on input[name='date']
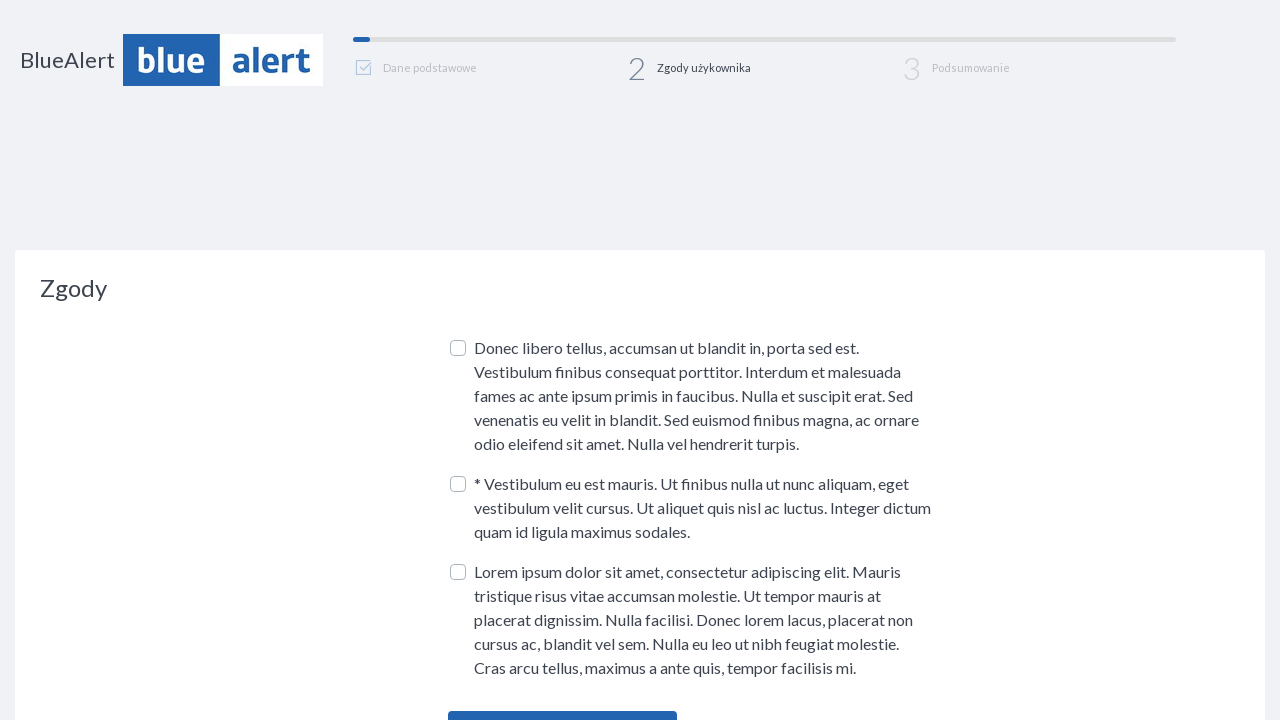

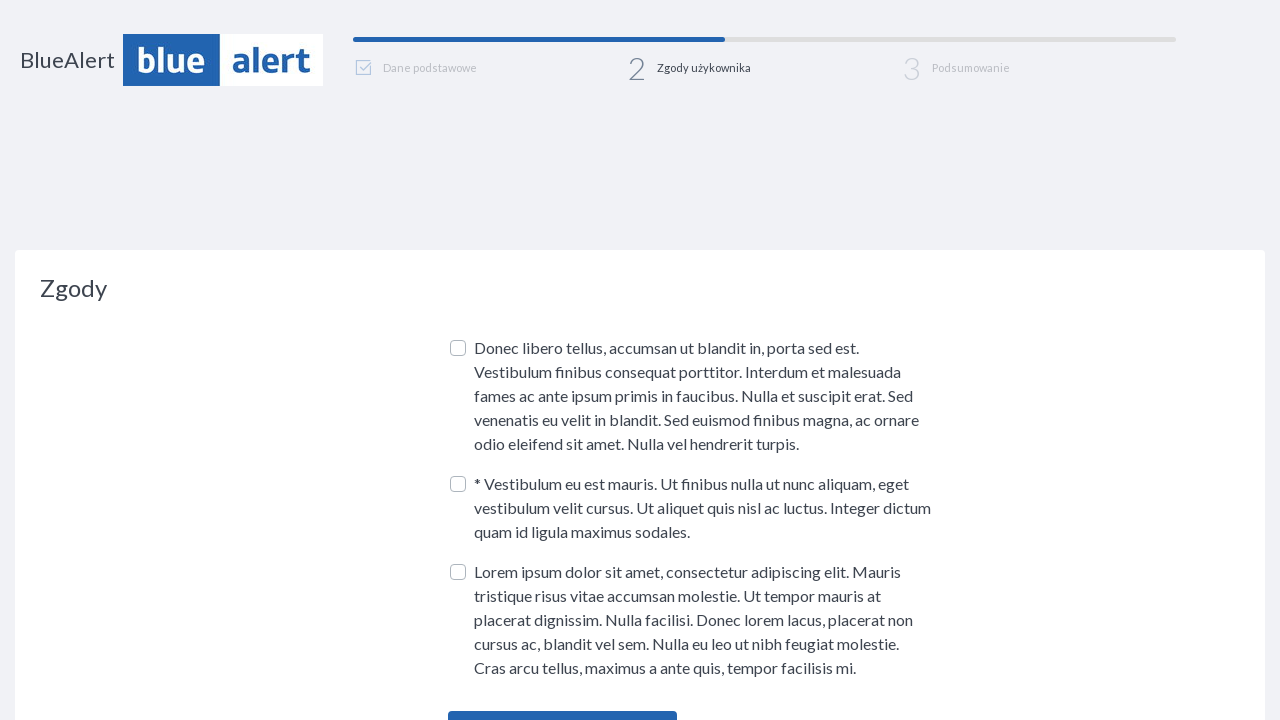